Tests various types of alert dialogs including simple alerts, confirm dialogs, prompt dialogs, and modern sweet alerts by accepting, dismissing, and entering text

Starting URL: https://letcode.in/alert

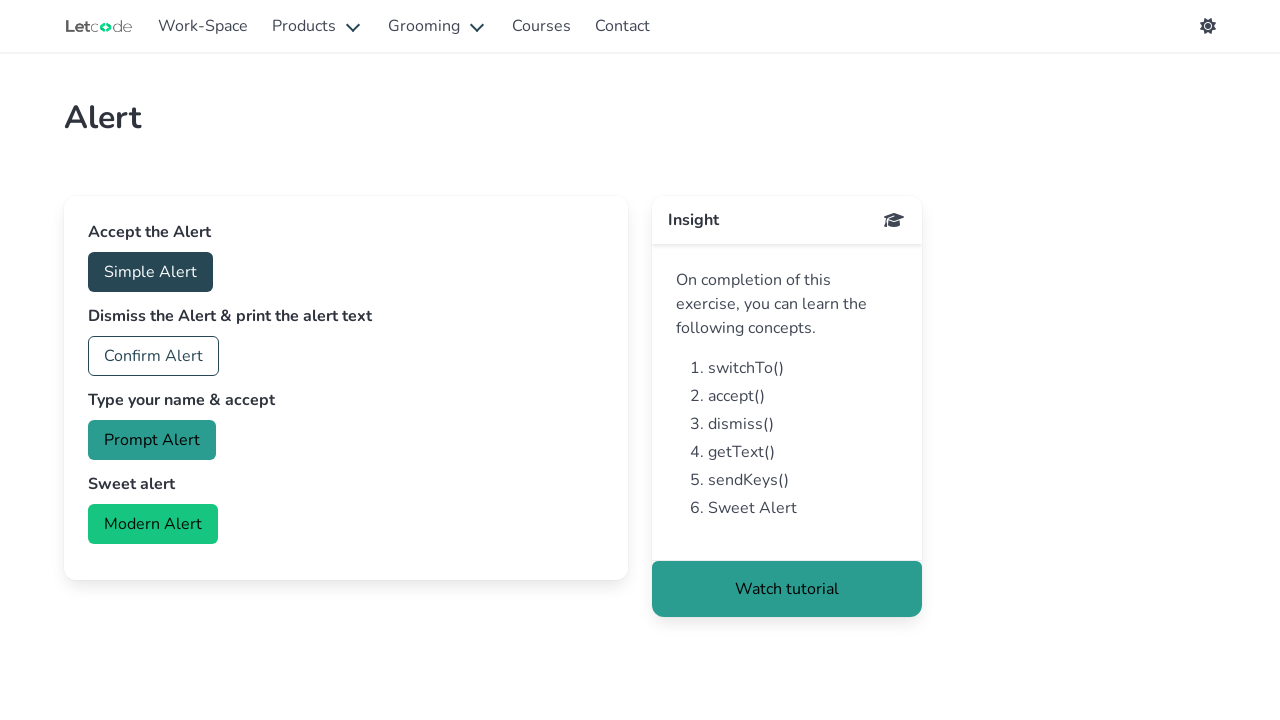

Clicked button to trigger simple alert at (150, 272) on #accept
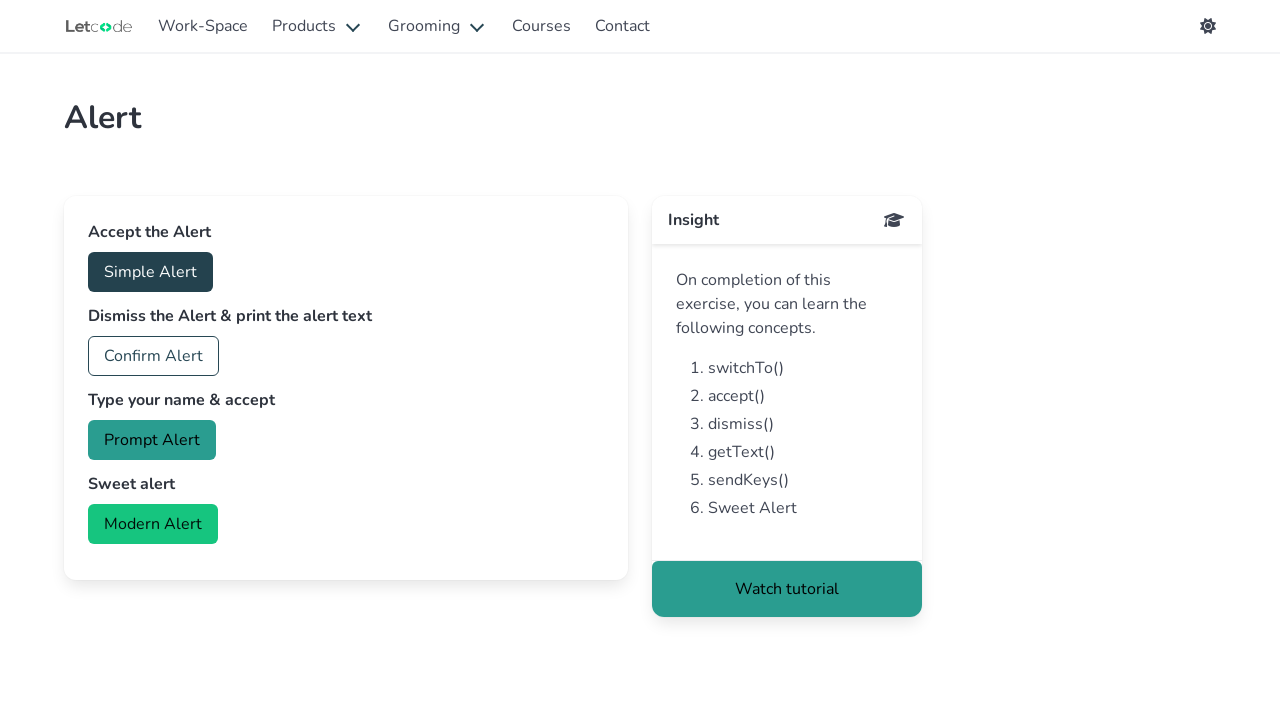

Simple alert accepted
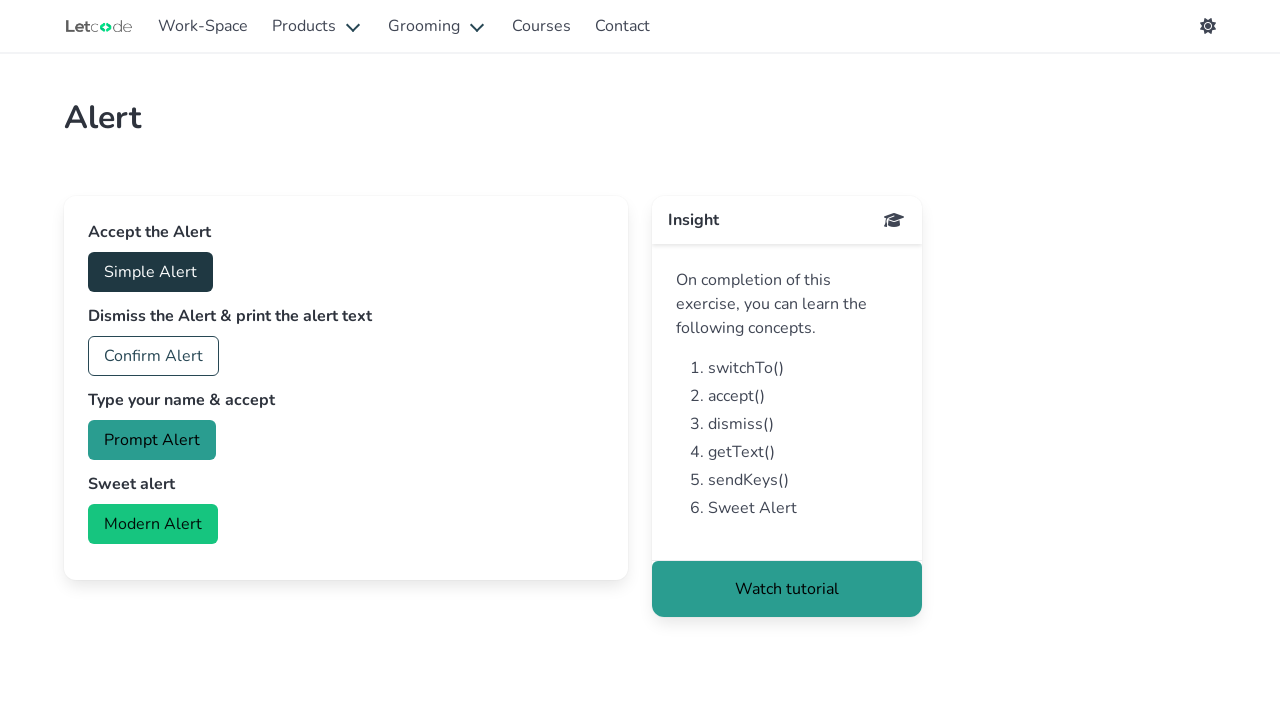

Clicked button to trigger confirm dialog at (154, 356) on #confirm
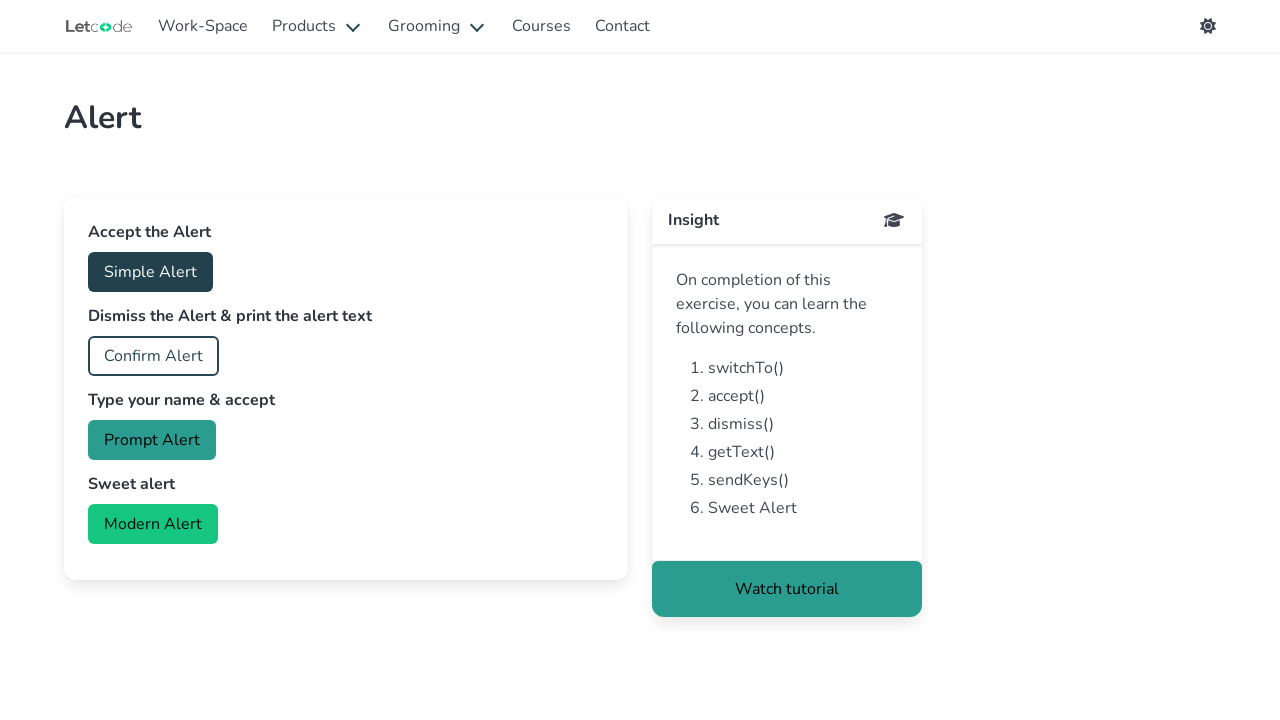

Confirm dialog accepted
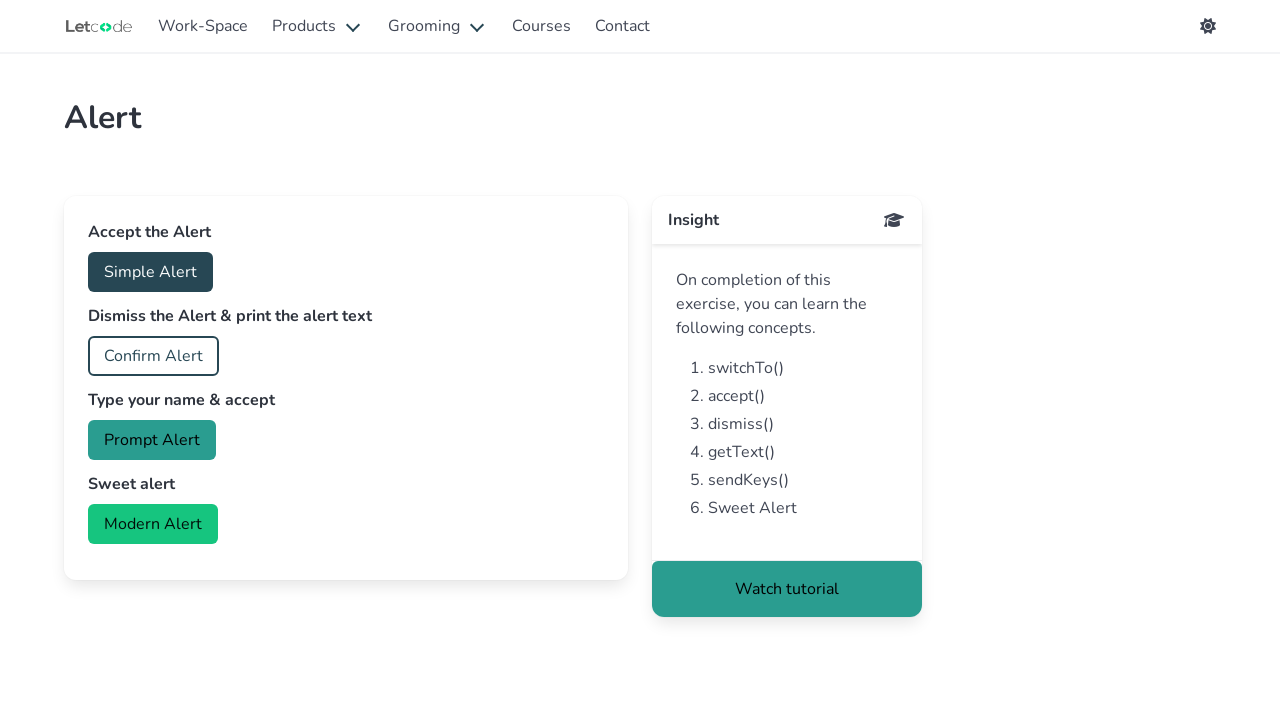

Clicked button to trigger confirm dialog again at (154, 356) on #confirm
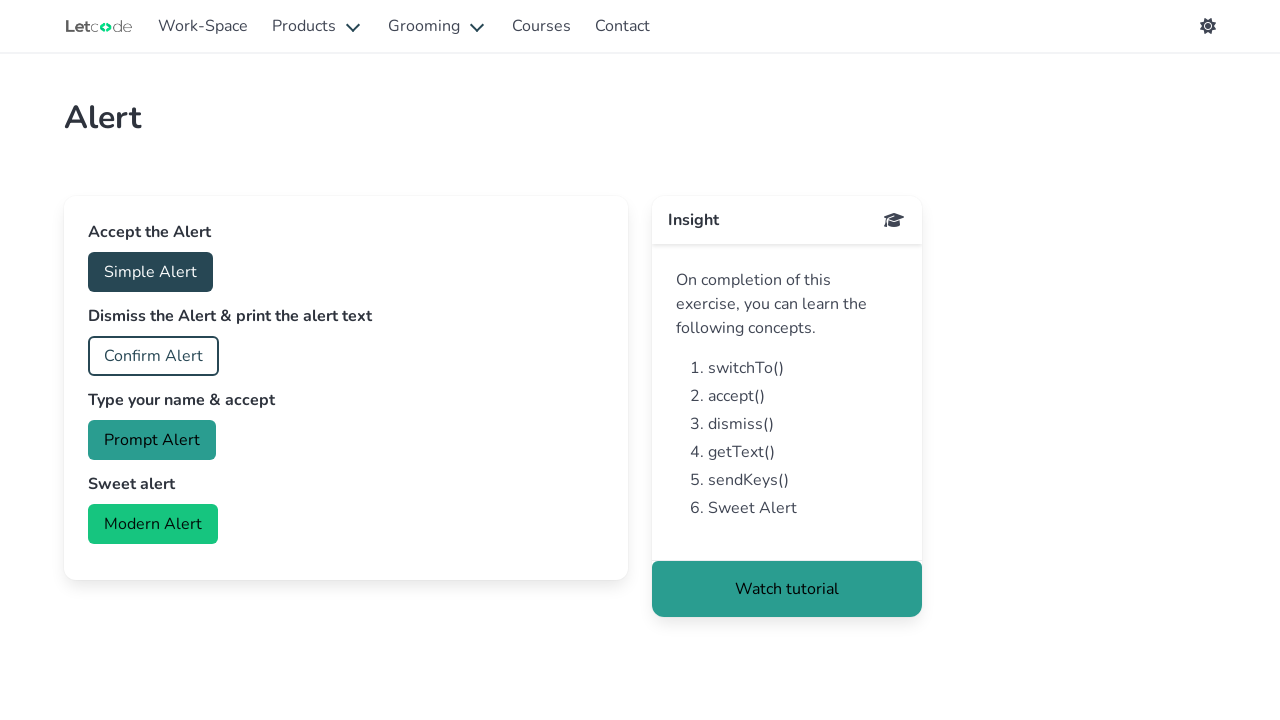

Confirm dialog dismissed
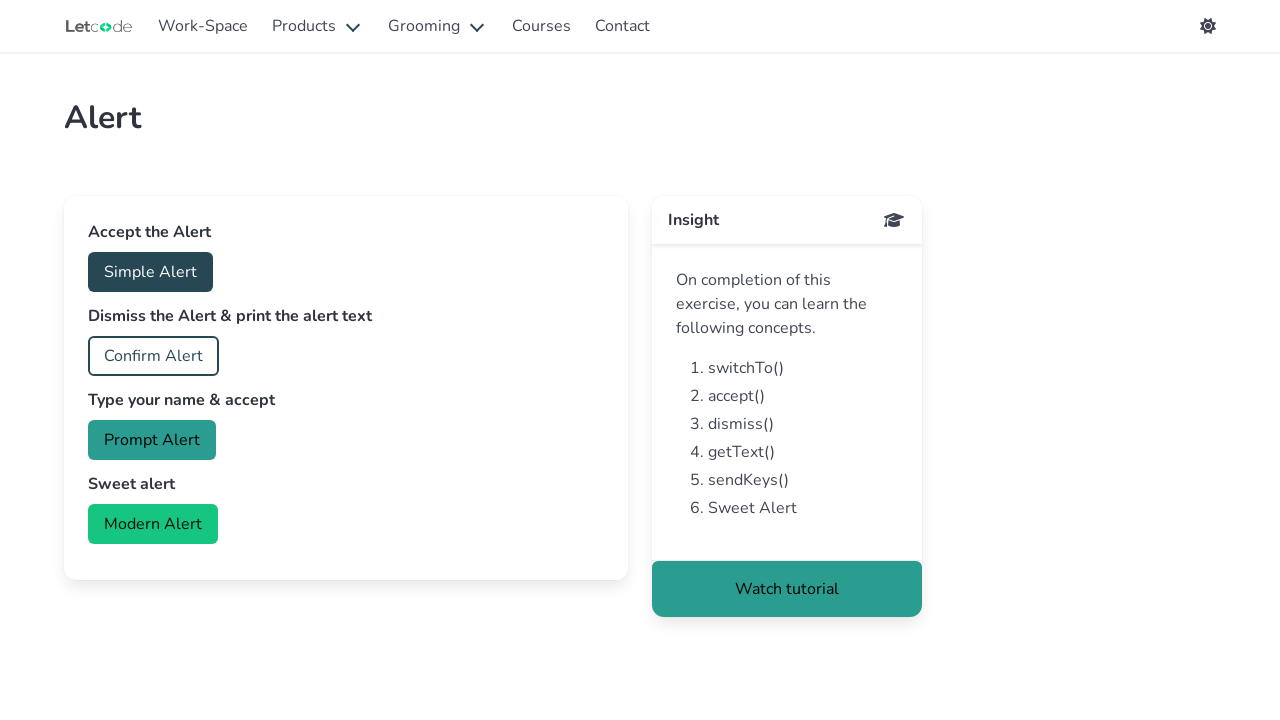

Clicked button to trigger prompt dialog and entered '123' at (152, 440) on #prompt
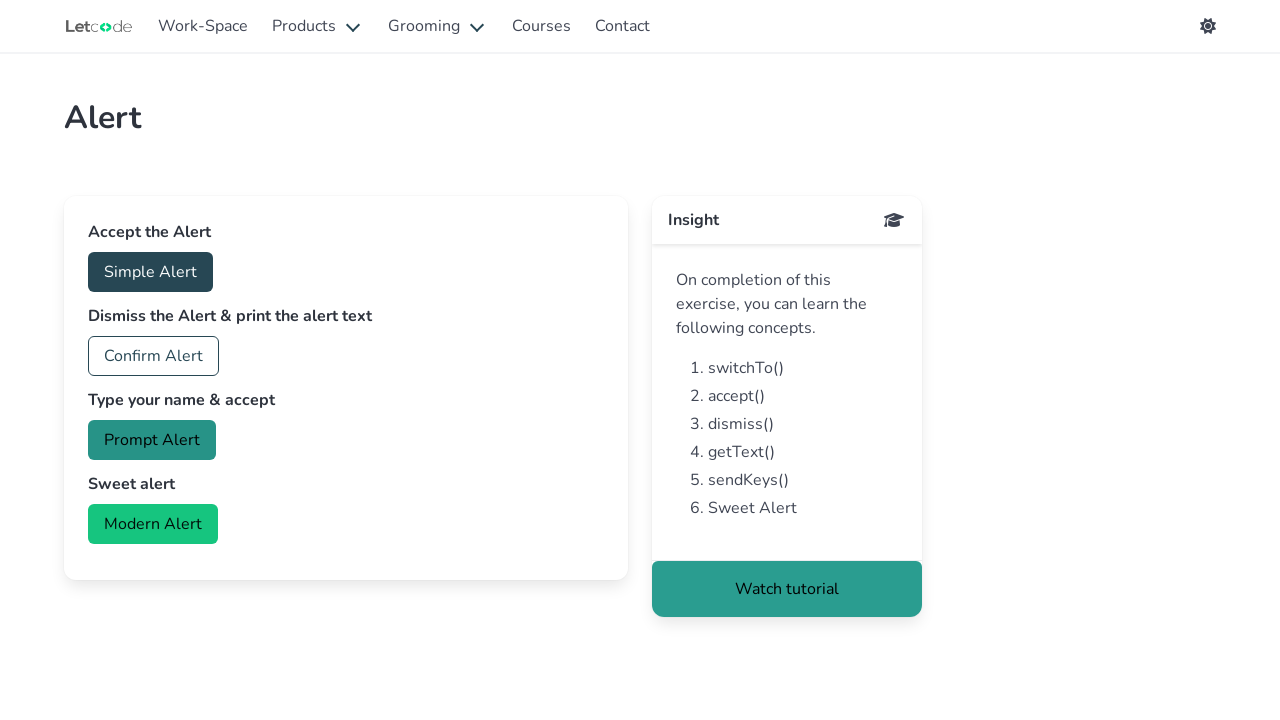

Clicked button to trigger modern sweet alert at (153, 524) on #modern
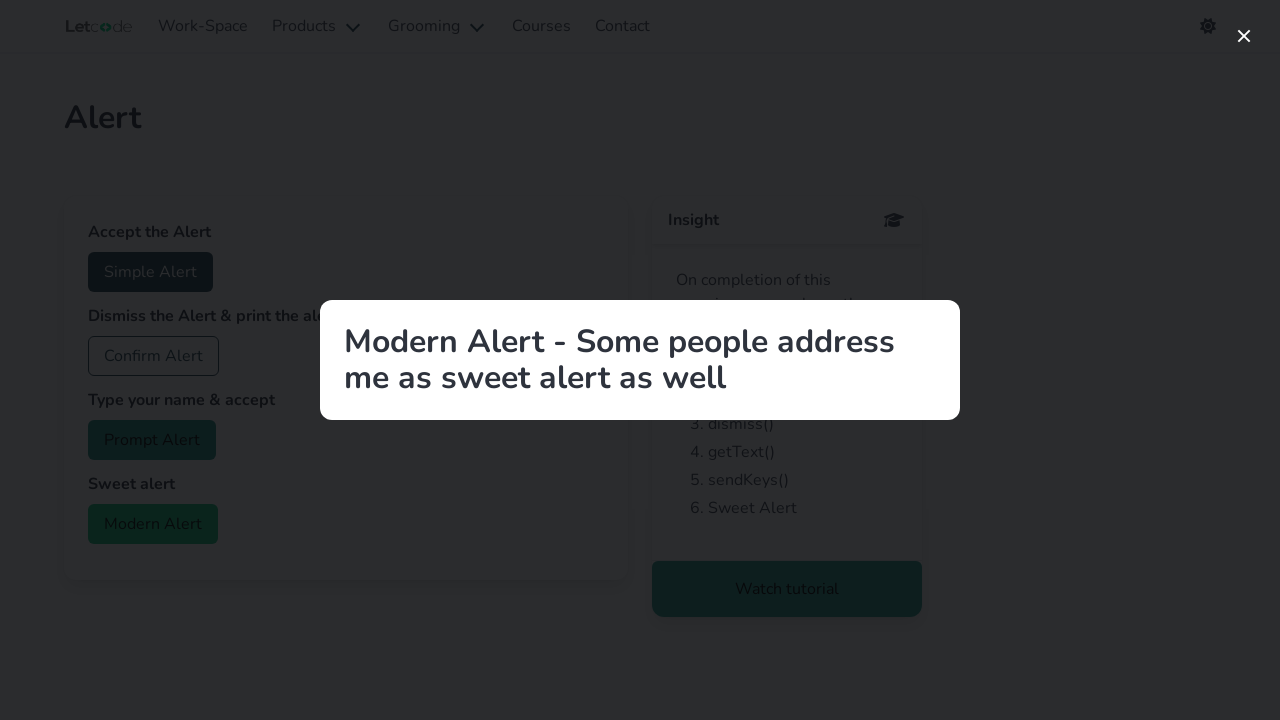

Modern alert modal became visible
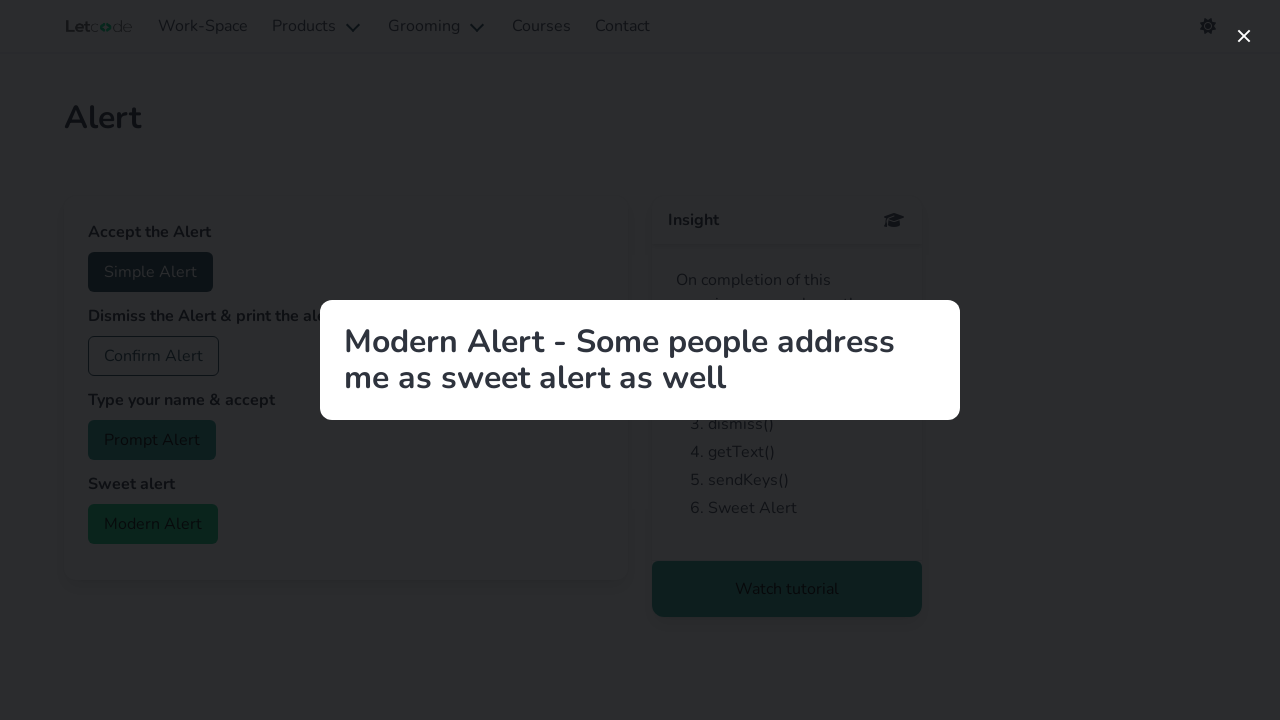

Closed modern alert modal using close button at (1244, 36) on .modal.is-active button
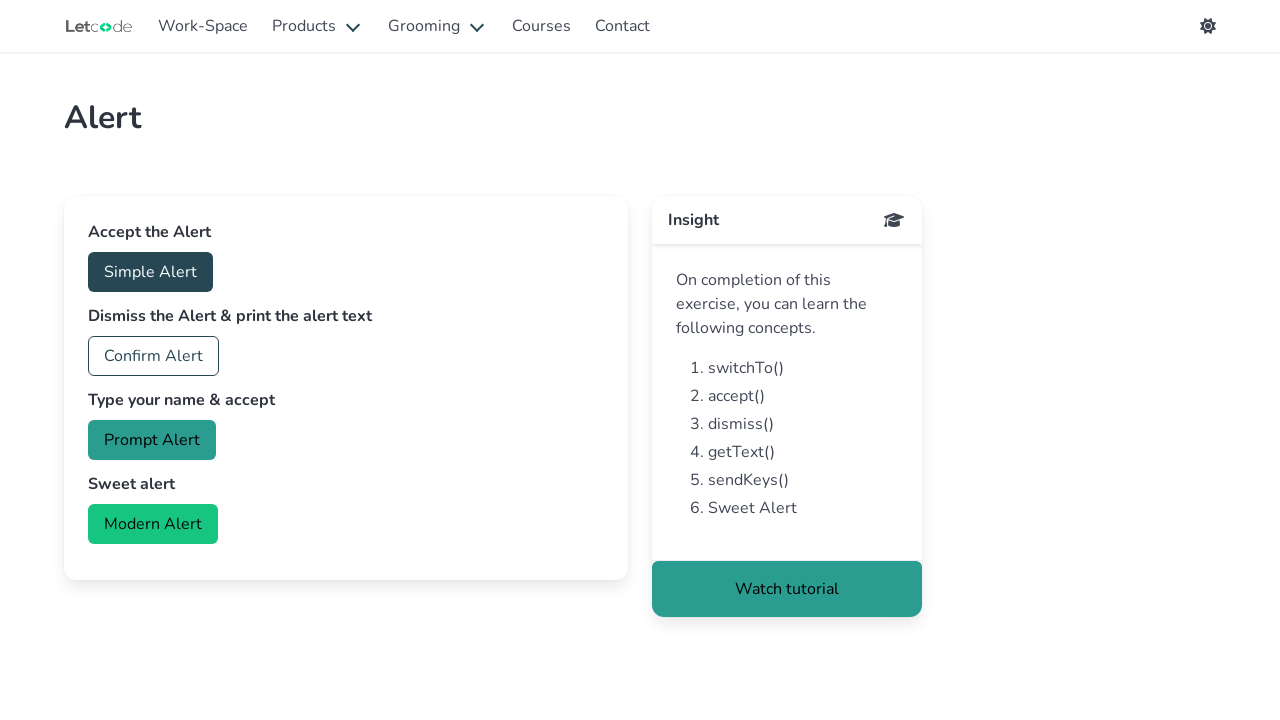

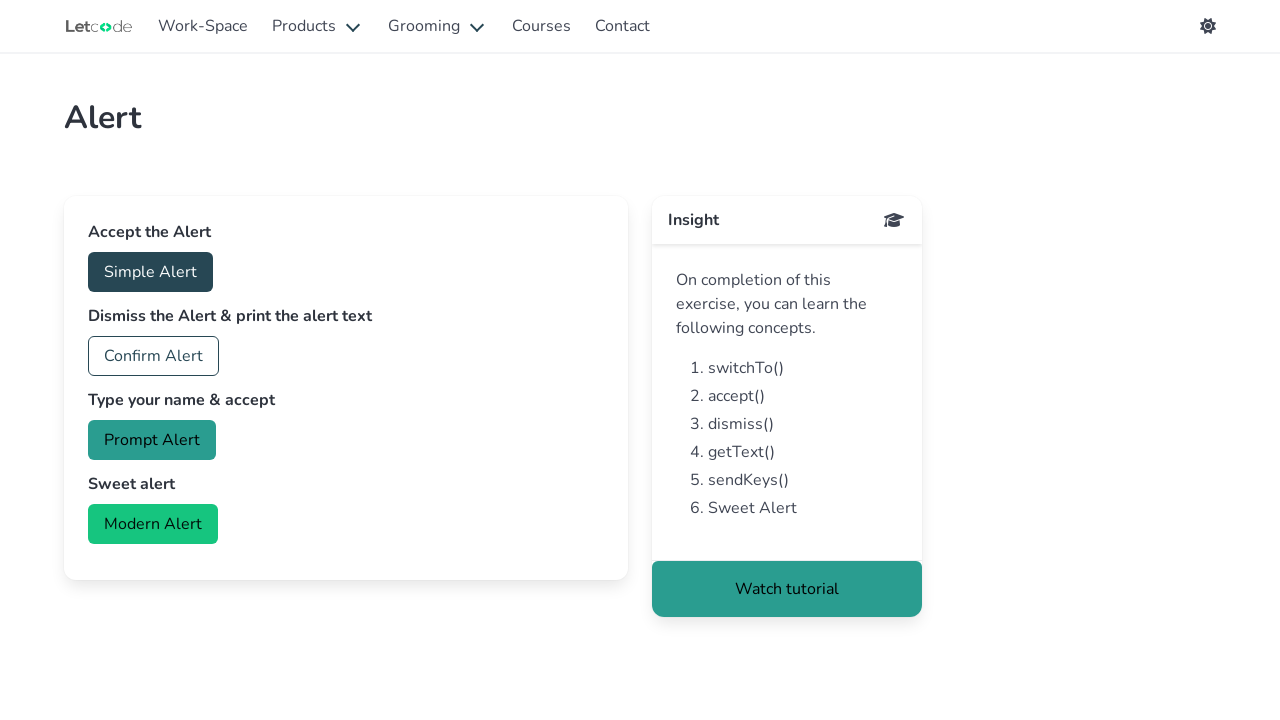